Navigates to a demo customer deletion page and manipulates the browser window size and position

Starting URL: https://demo.guru99.com/test/delete_customer.php

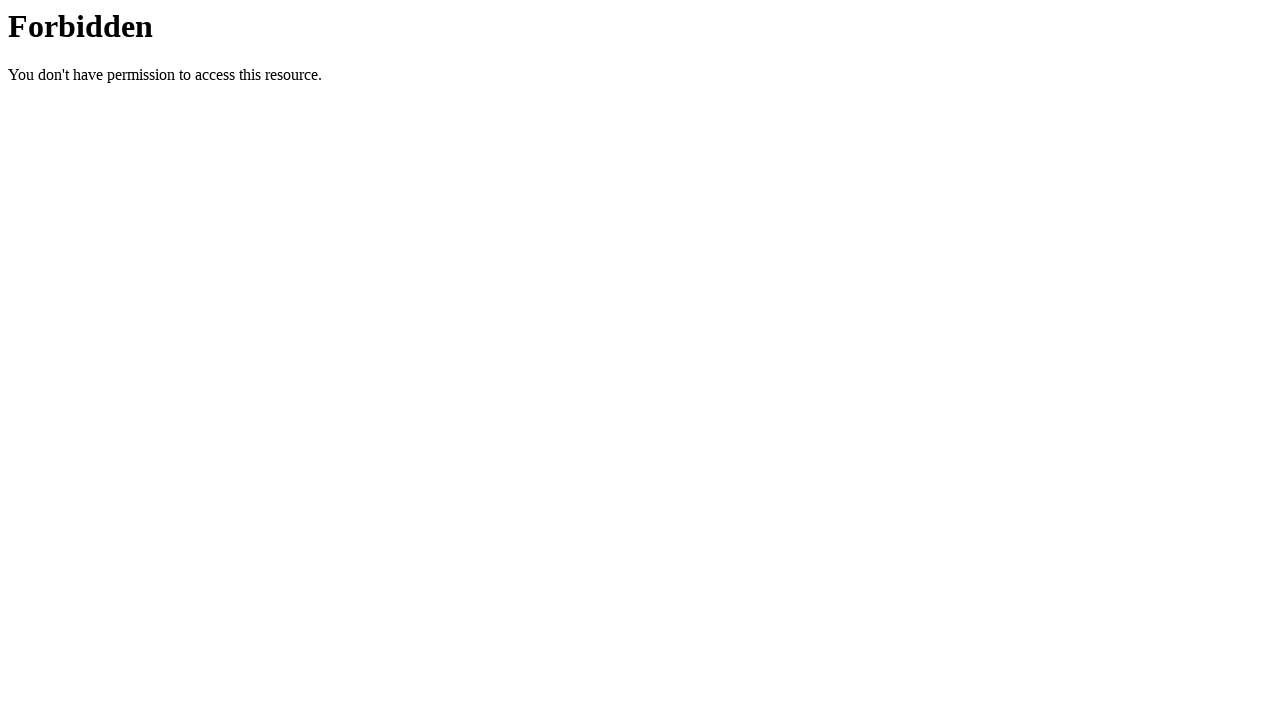

Set viewport size to 100x200 pixels
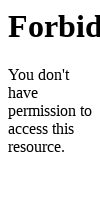

Waited 2000ms to observe viewport changes
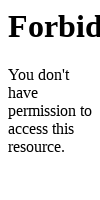

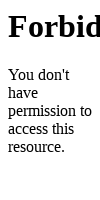